Tests drag-and-drop functionality by dragging the Angular logo element into a designated drop area on a demo page.

Starting URL: https://demo.automationtesting.in/Static.html

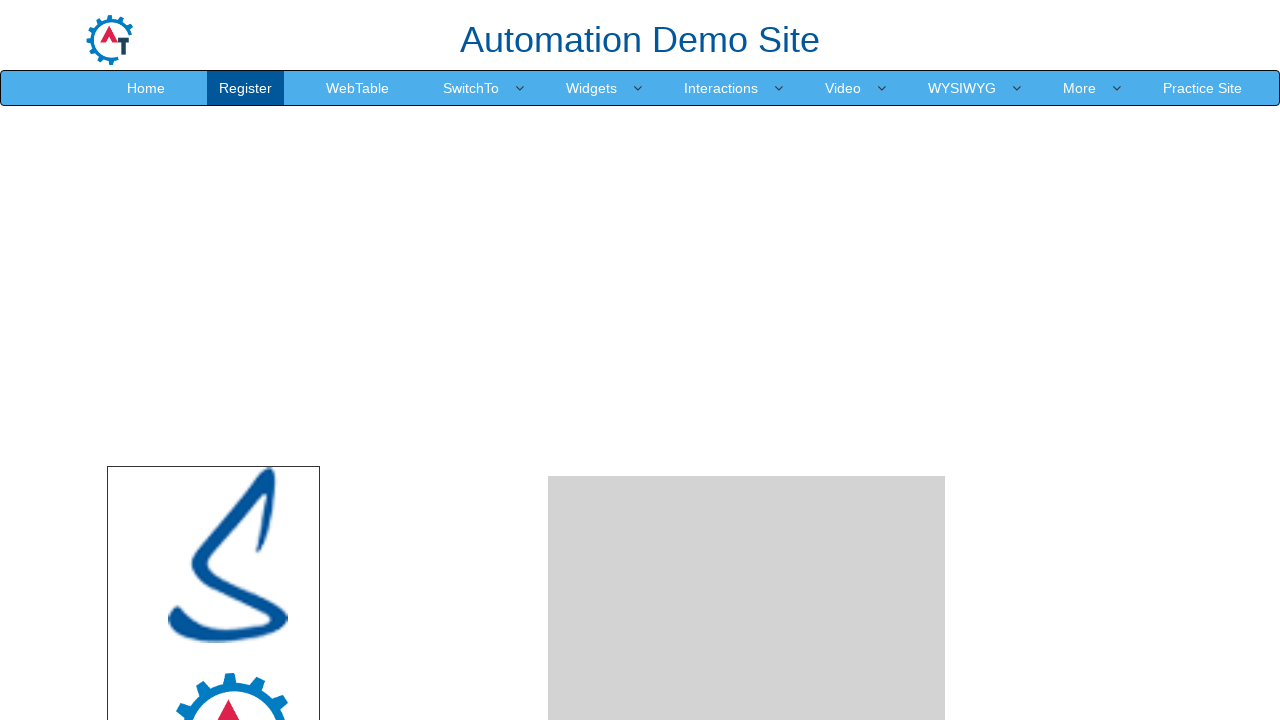

Located Angular logo element with ID 'angular'
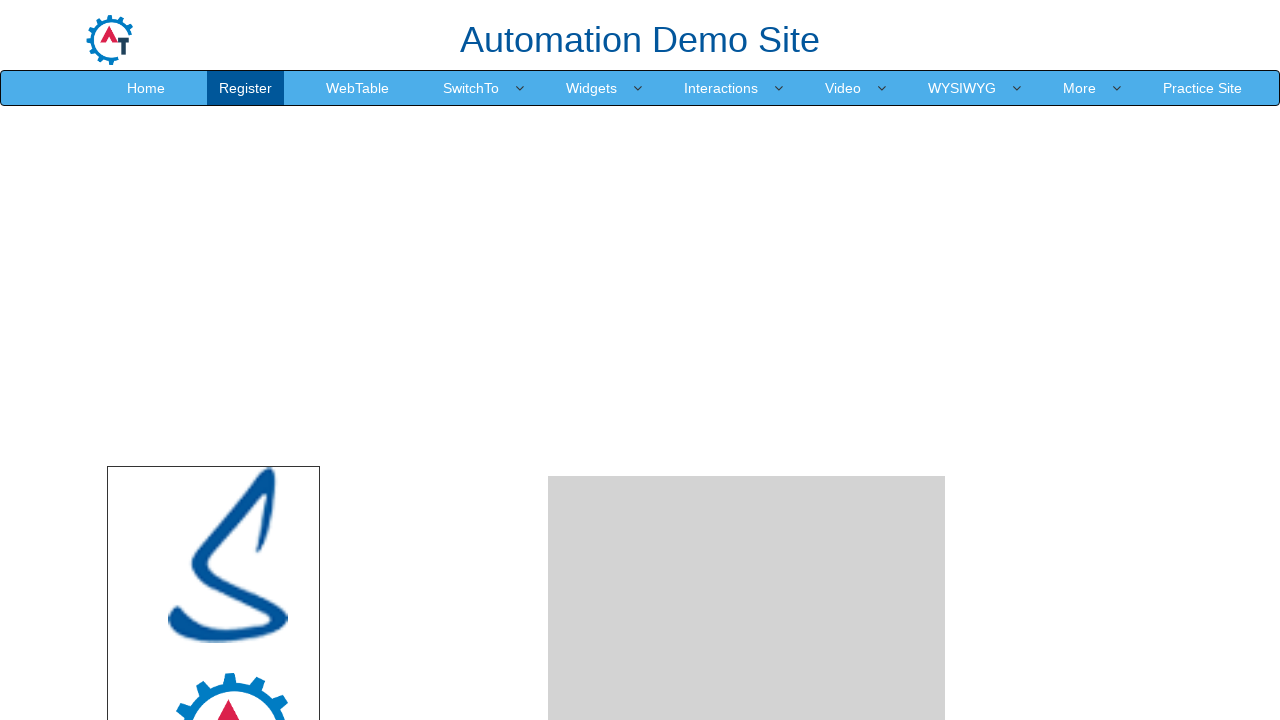

Located drop area element with ID 'droparea'
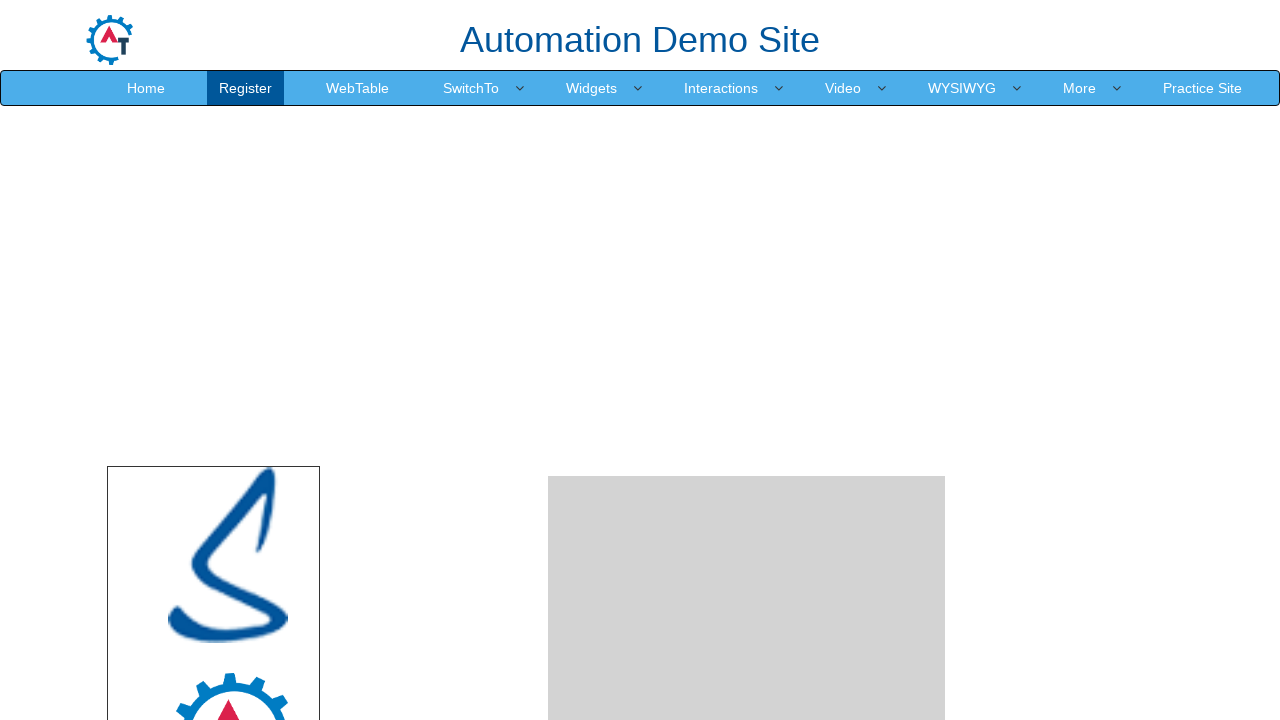

Dragged Angular logo into drop area at (747, 481)
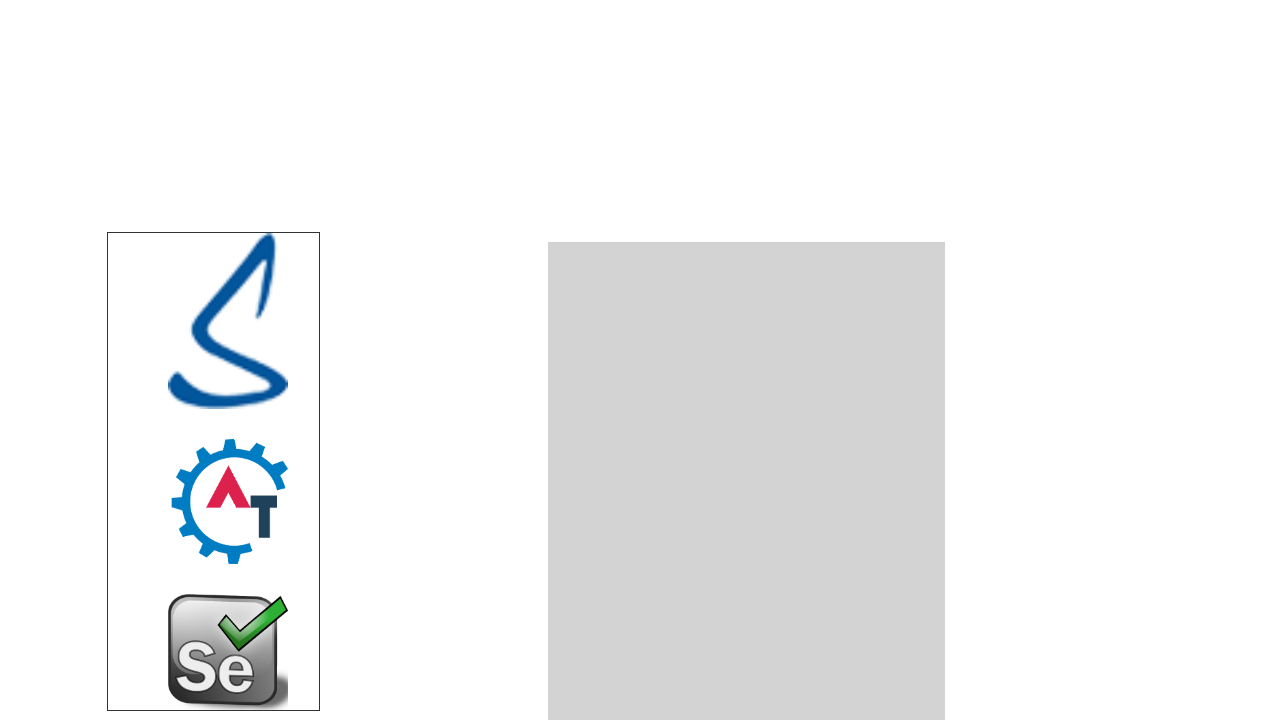

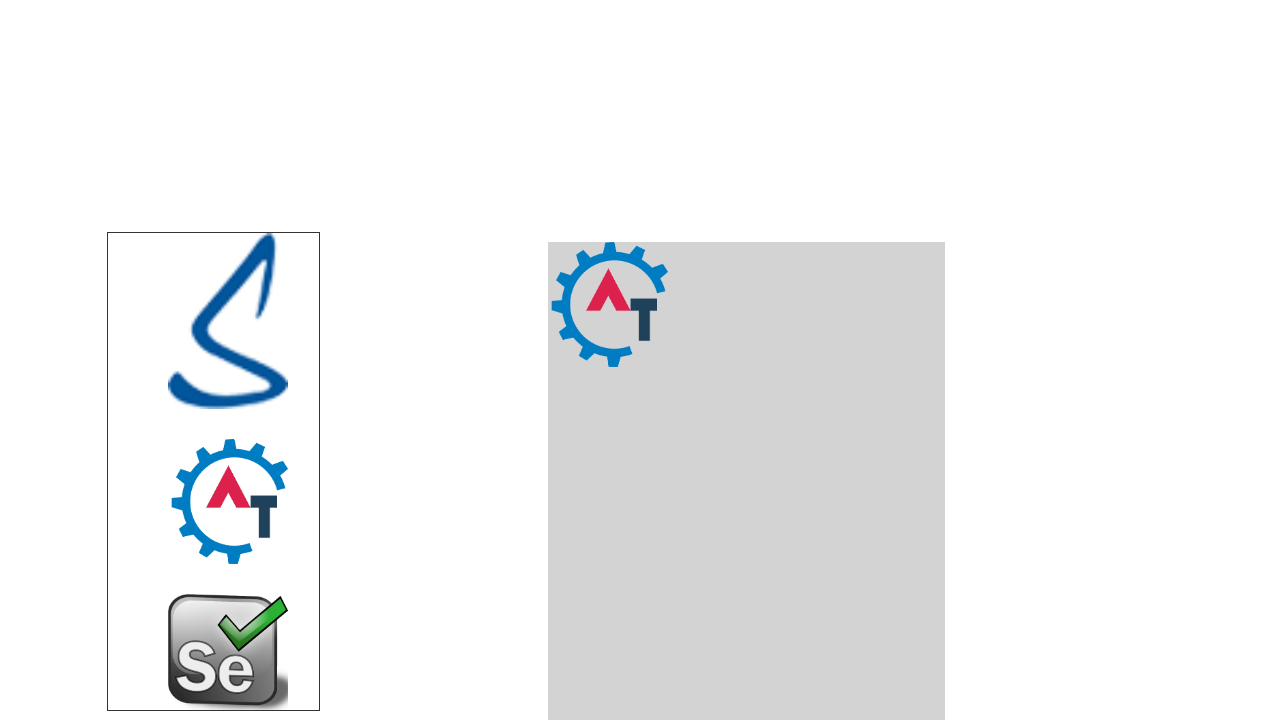